Waits for a specific price to appear, clicks a book button, then solves a mathematical problem and submits the answer

Starting URL: http://suninjuly.github.io/explicit_wait2.html

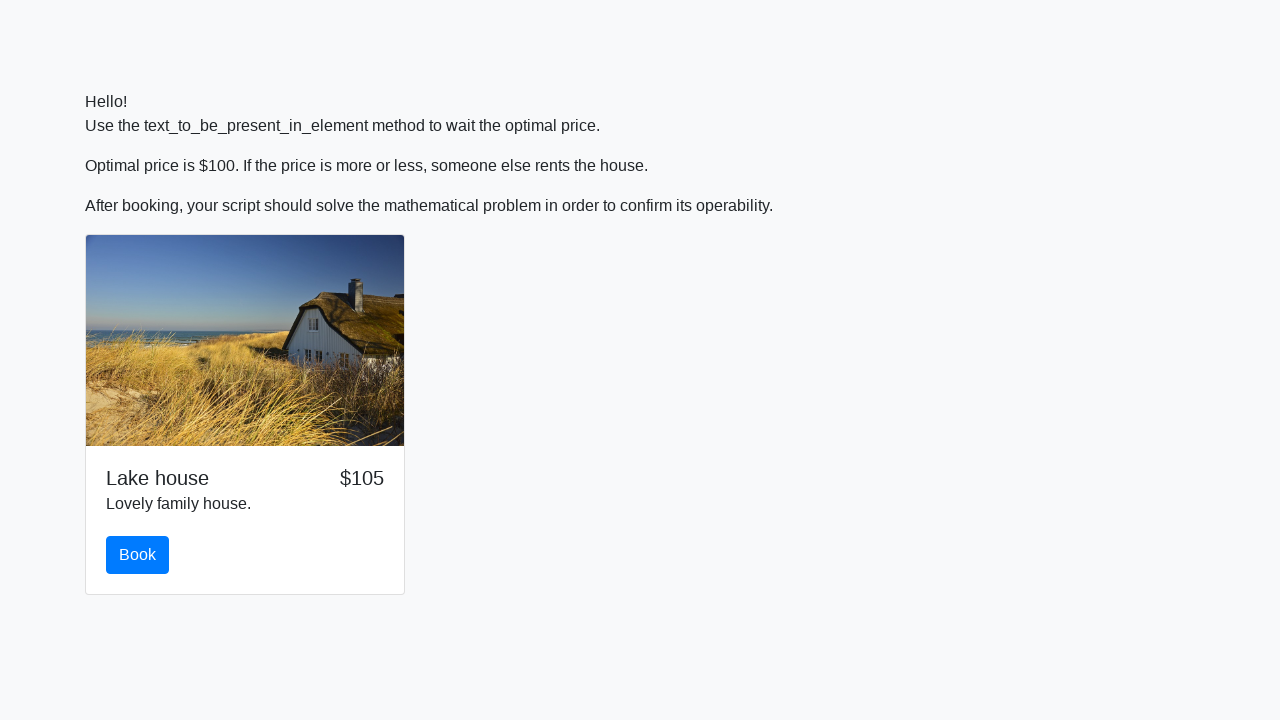

Waited for price to reach $100
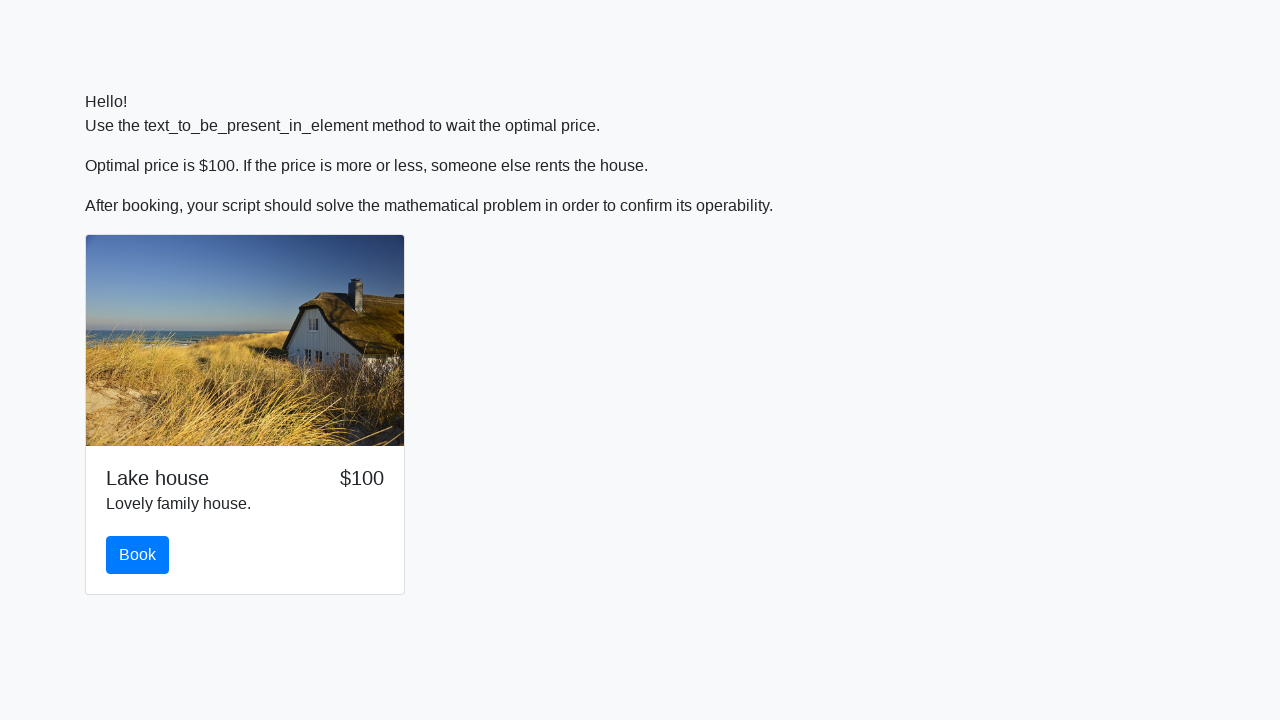

Clicked the book button at (138, 555) on #book
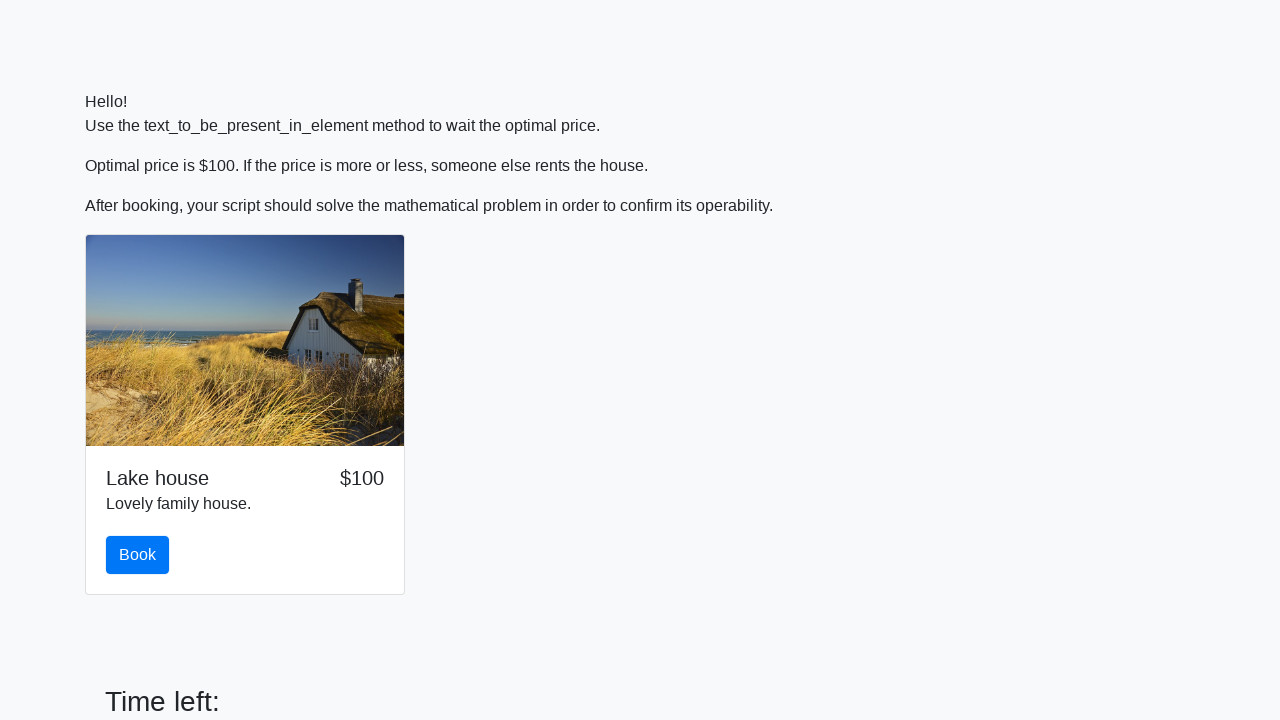

Retrieved the input value for calculation
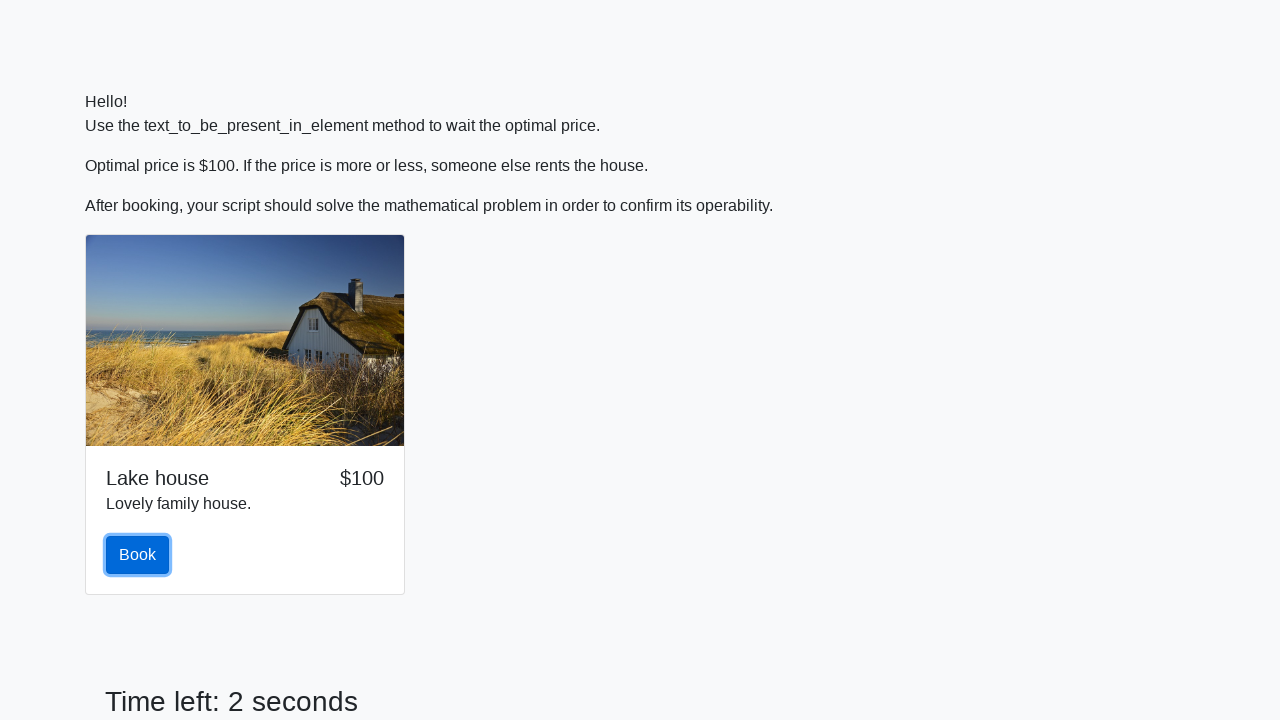

Calculated mathematical expression: log(abs(12*sin(x)))
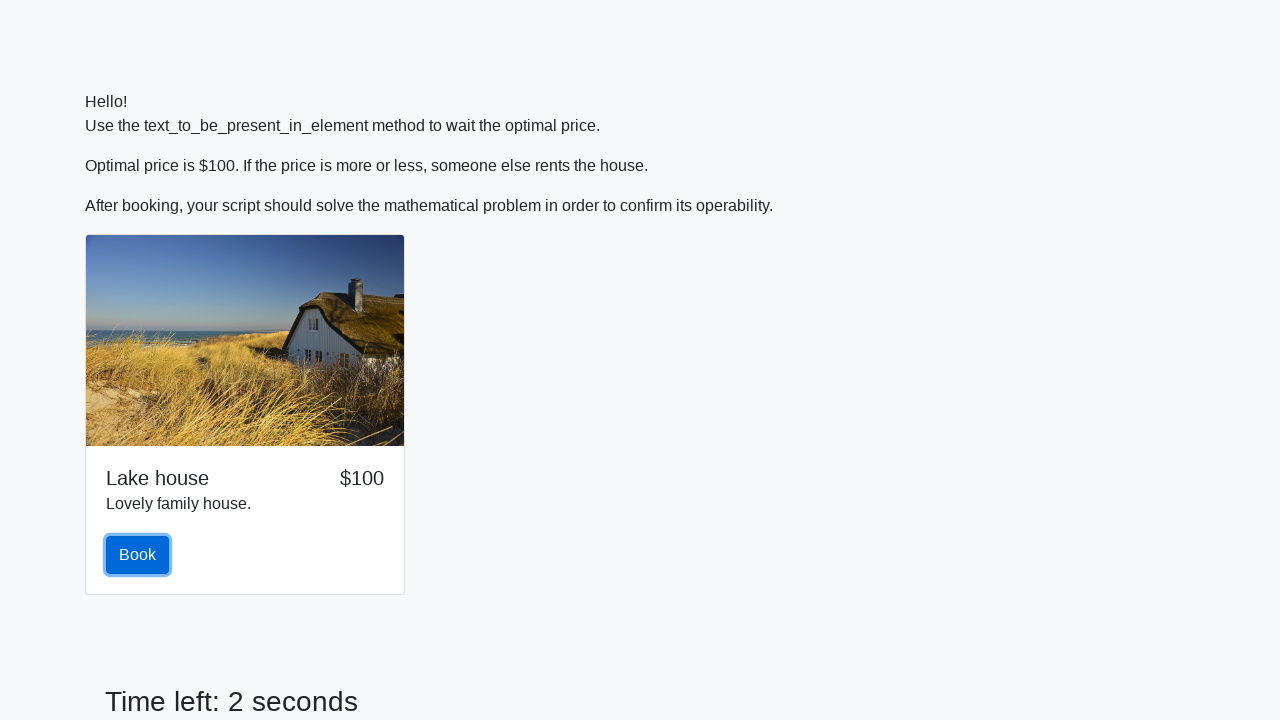

Filled answer field with calculated value: 2.054636893663464 on #answer
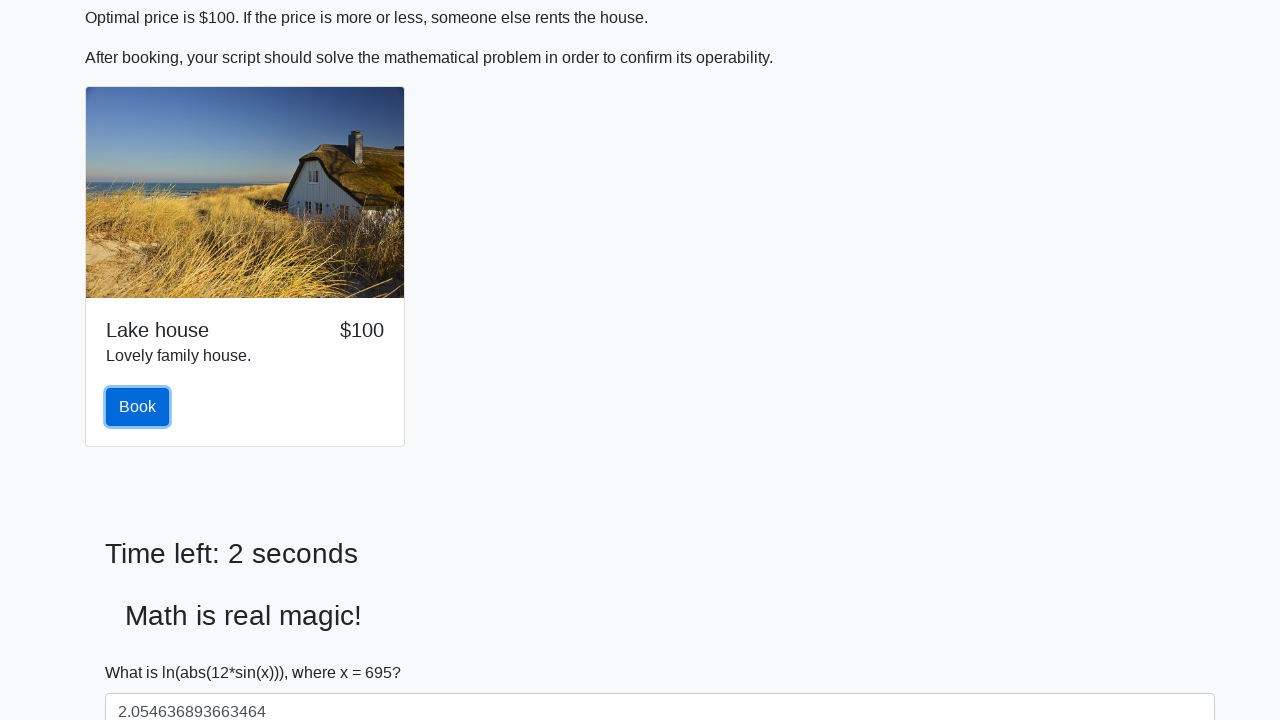

Clicked the solve button to submit the answer at (143, 651) on #solve
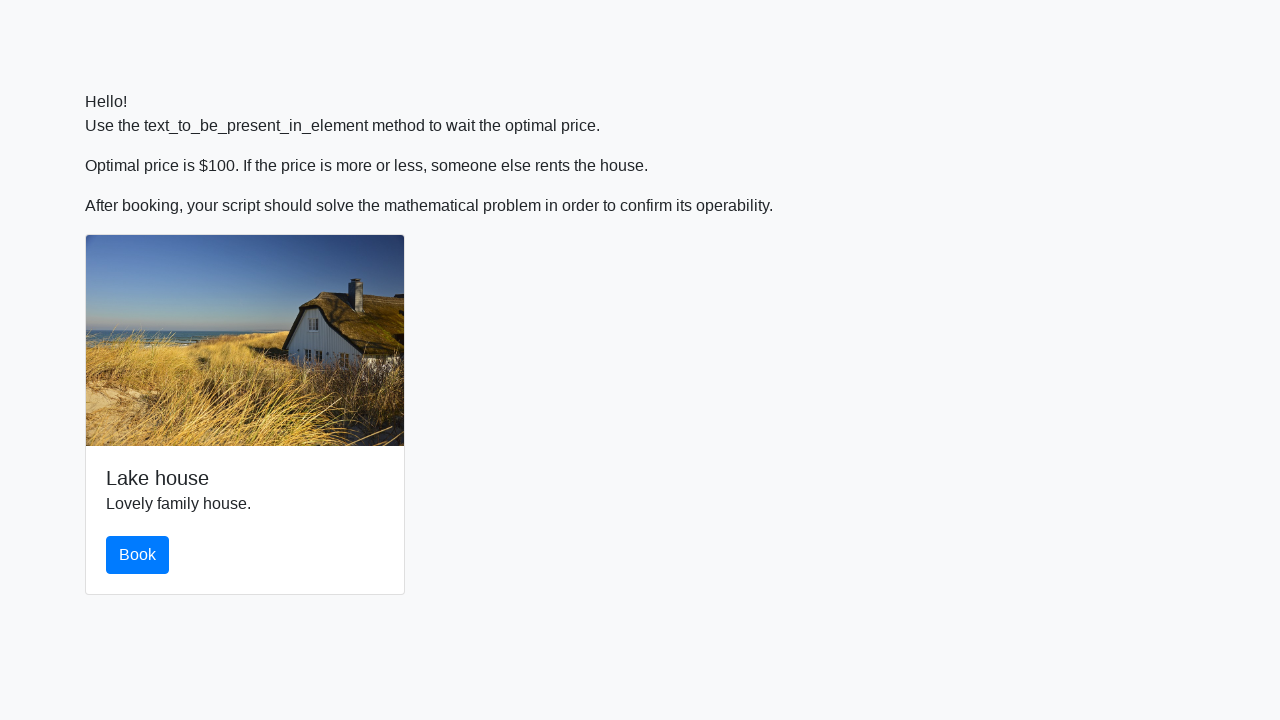

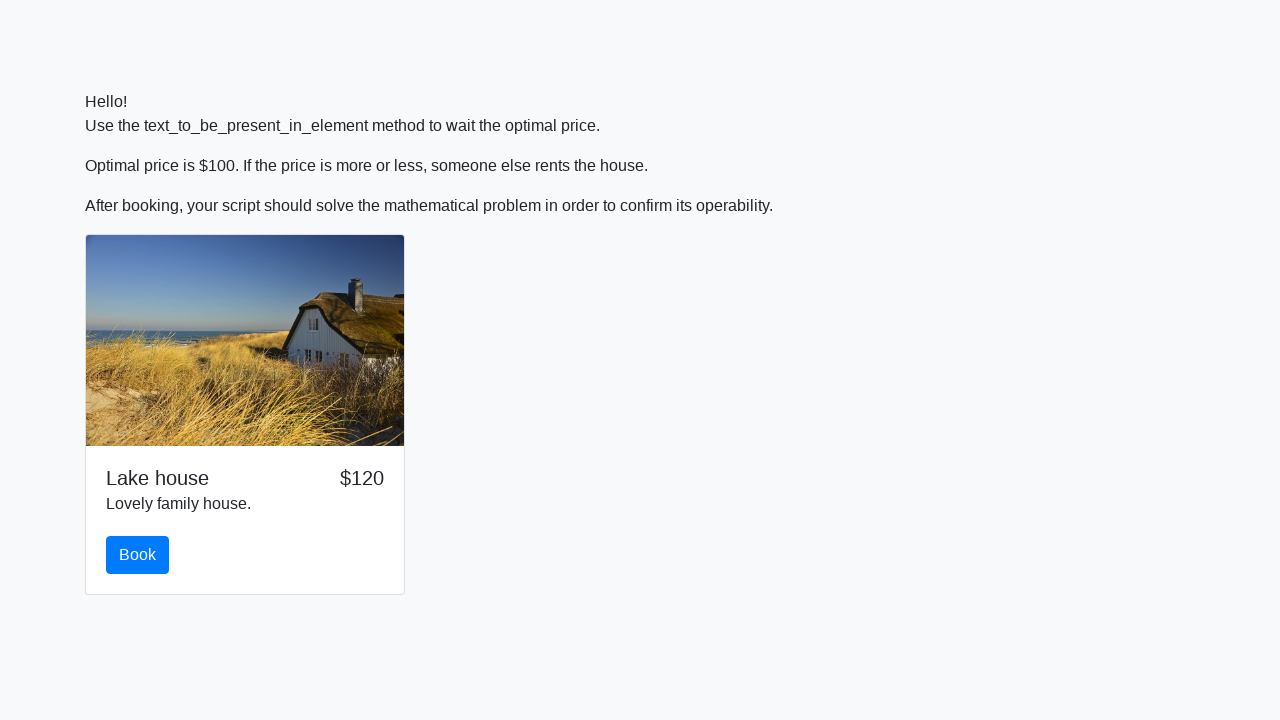